Navigates to BooksByMood website, selects a mood category, and browses through multiple book recommendations by clicking the "Next Book" button.

Starting URL: https://booksbymood.com/

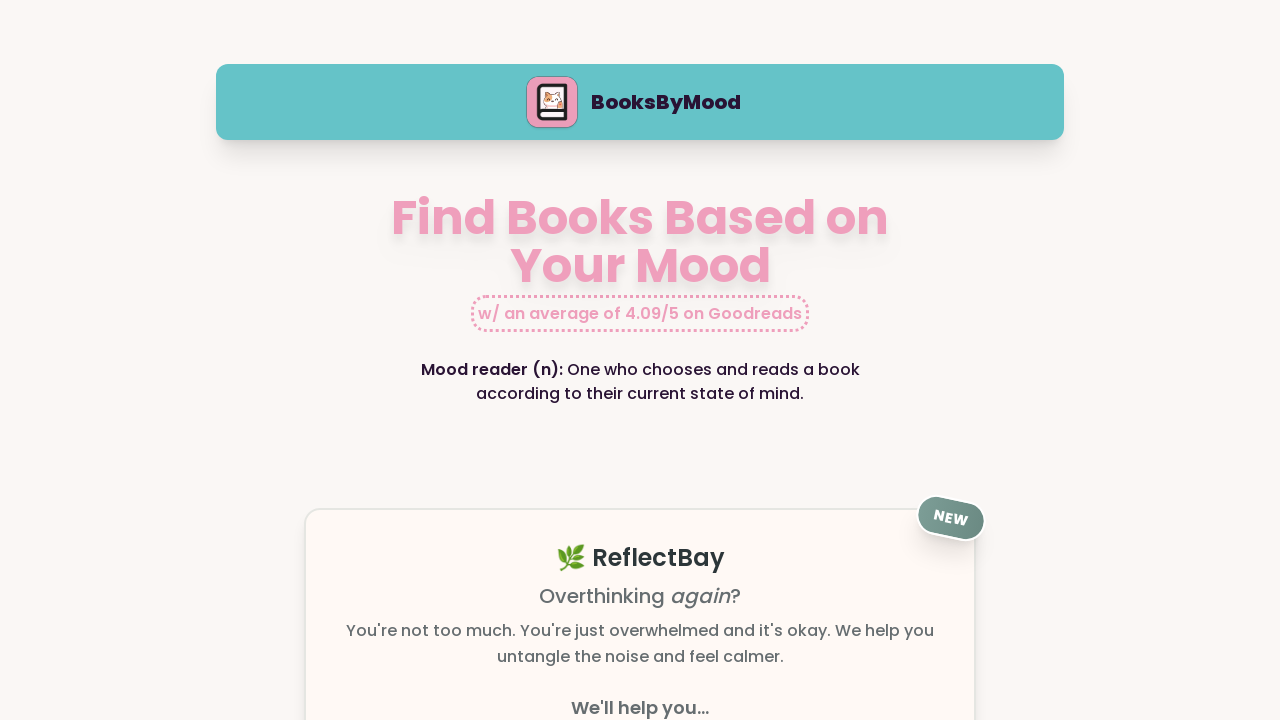

Main heading loaded on BooksByMood website
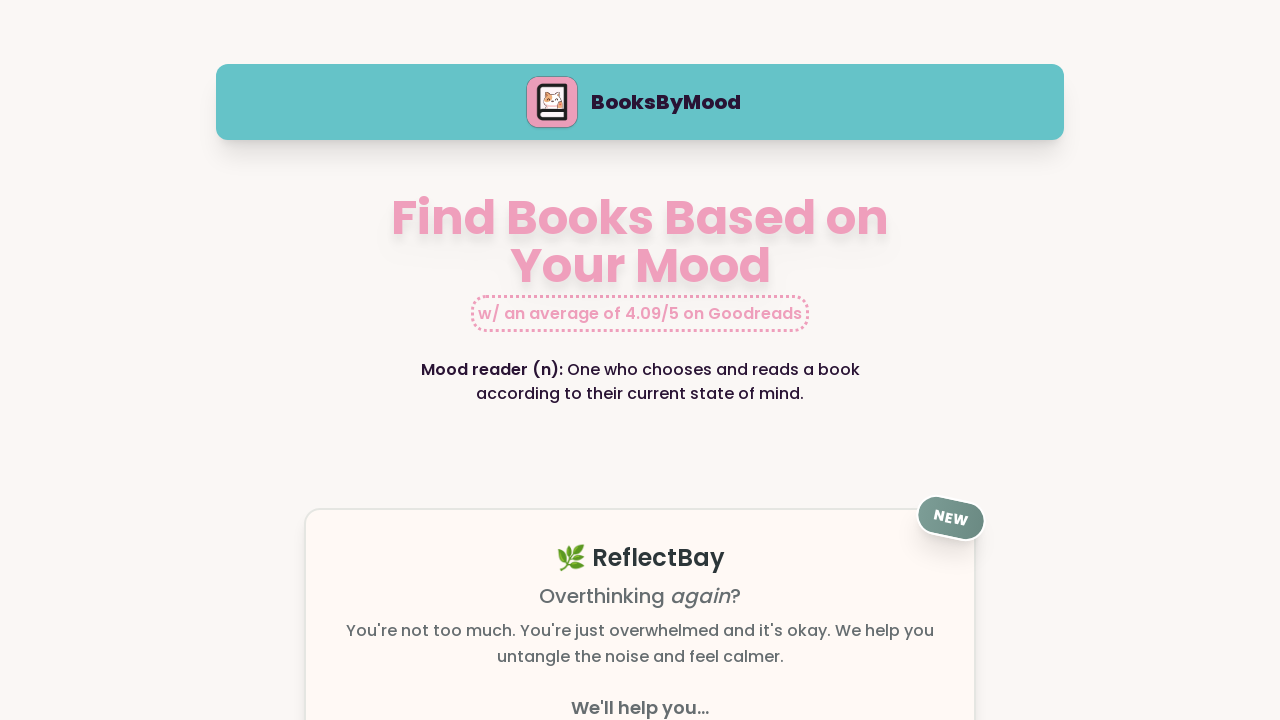

Mood category selector for 'happy' is available
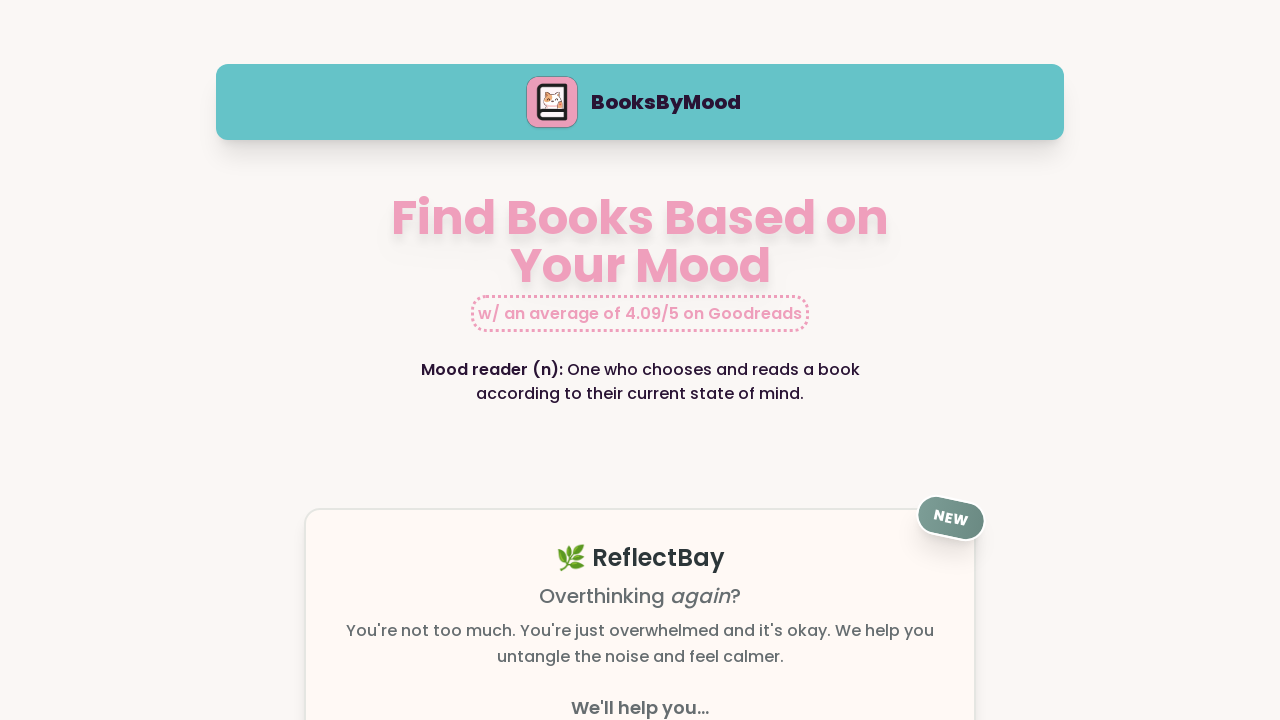

Clicked on 'happy' mood category at (357, 360) on a[href*="happy"]
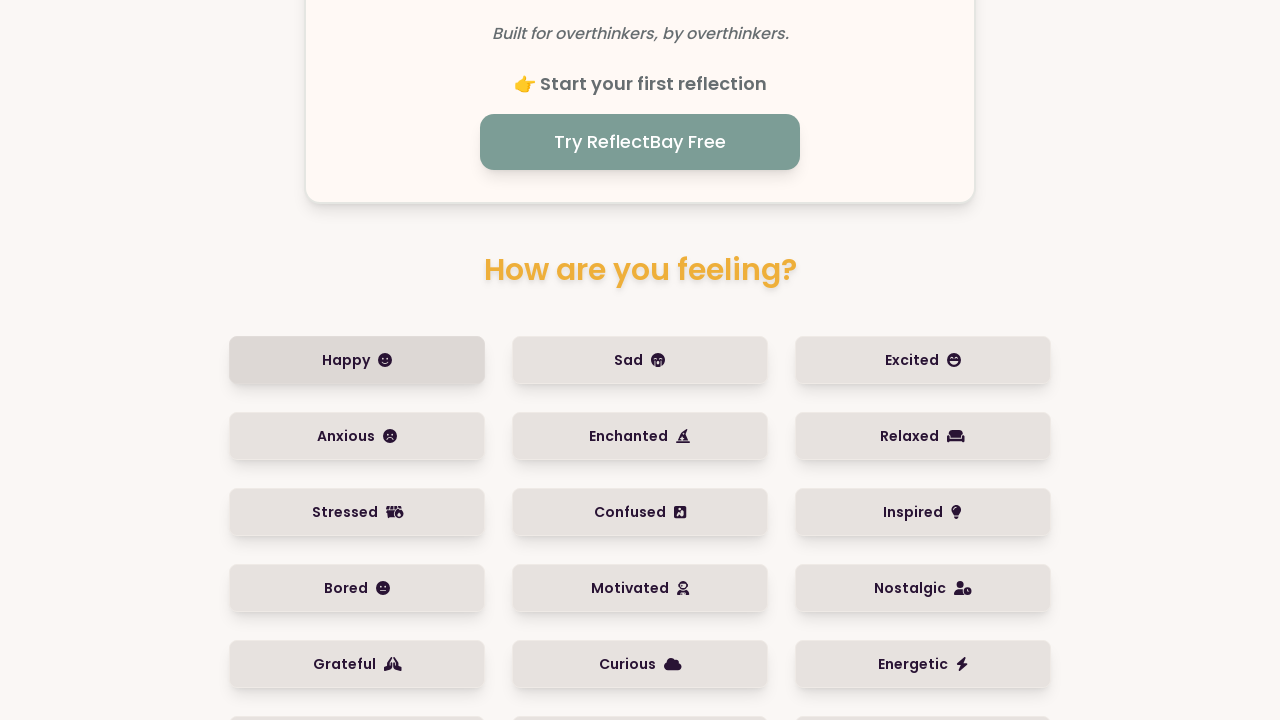

Book details loaded for the selected mood category
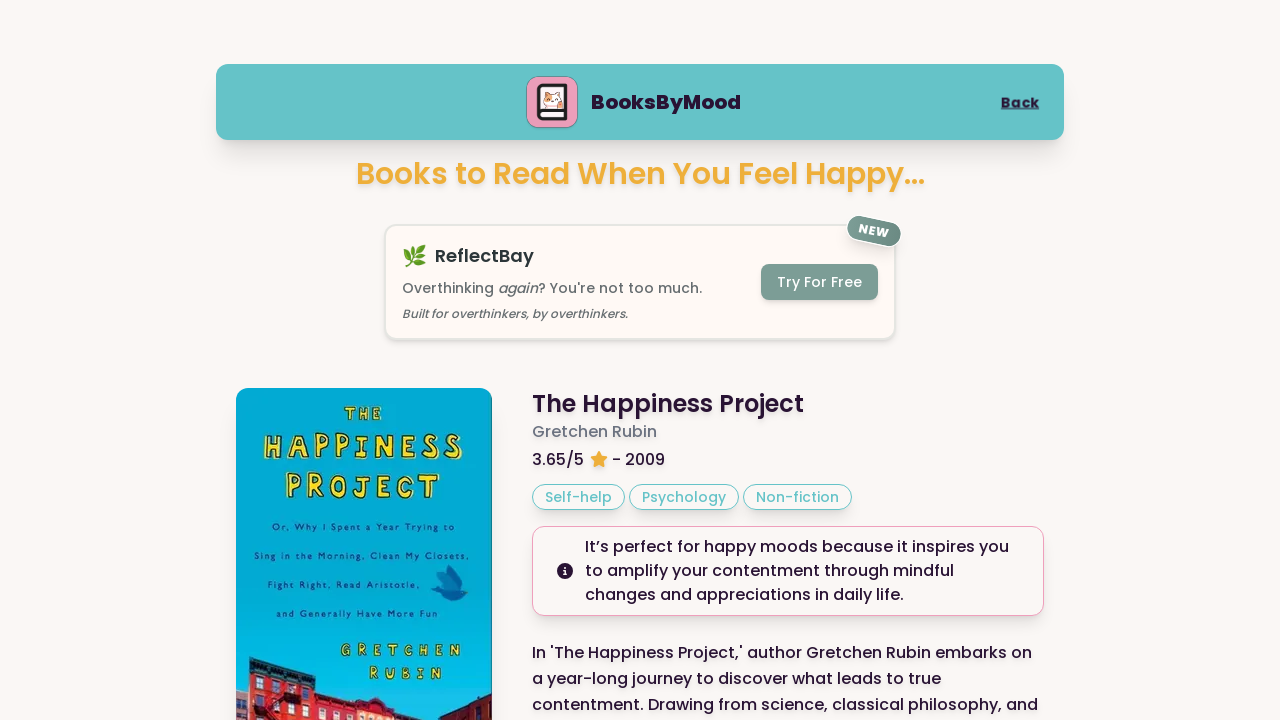

Scrolled to 'Next Book' button (iteration 1)
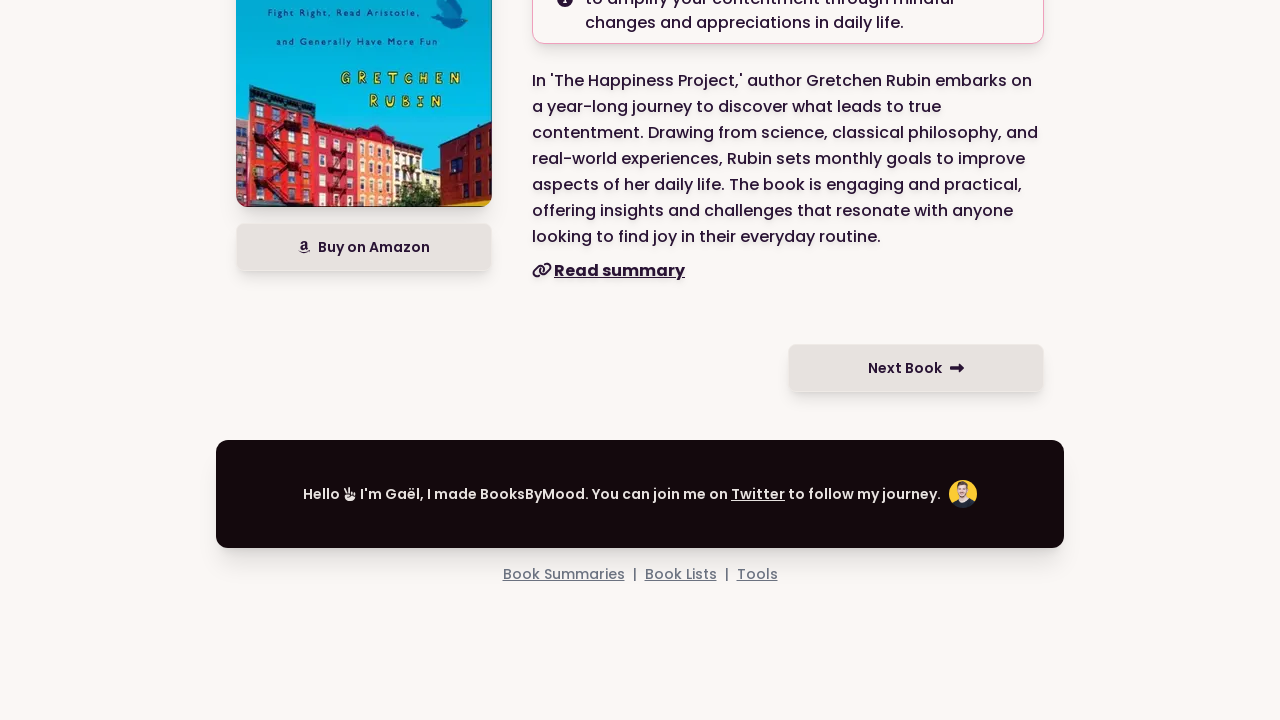

Clicked 'Next Book' button (iteration 1) at (916, 368) on text=Next Book
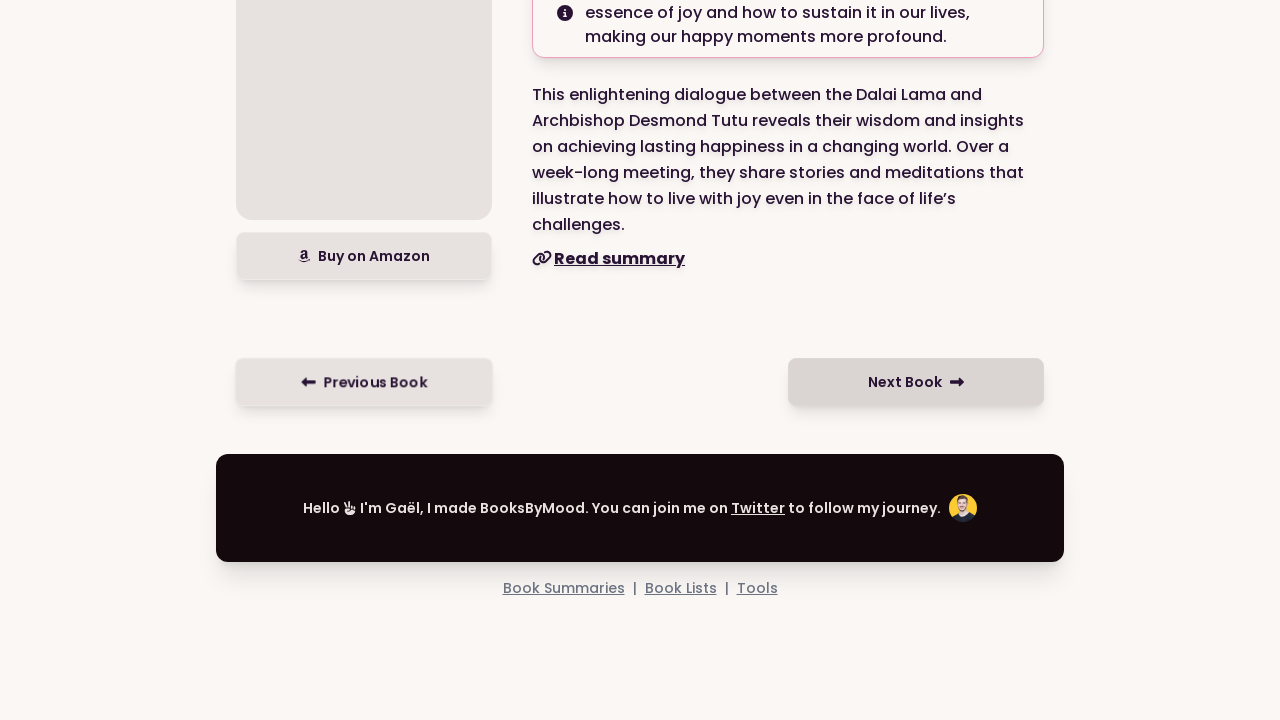

Next book loaded (iteration 1)
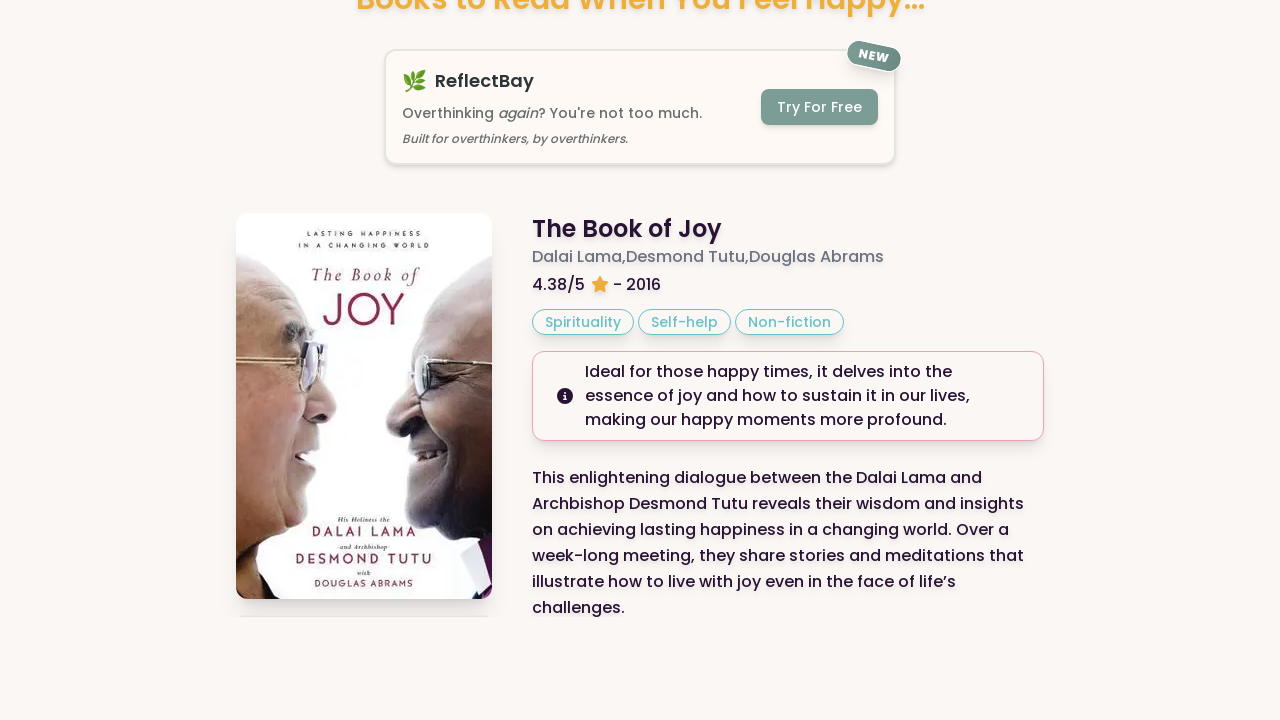

Scrolled to 'Next Book' button (iteration 2)
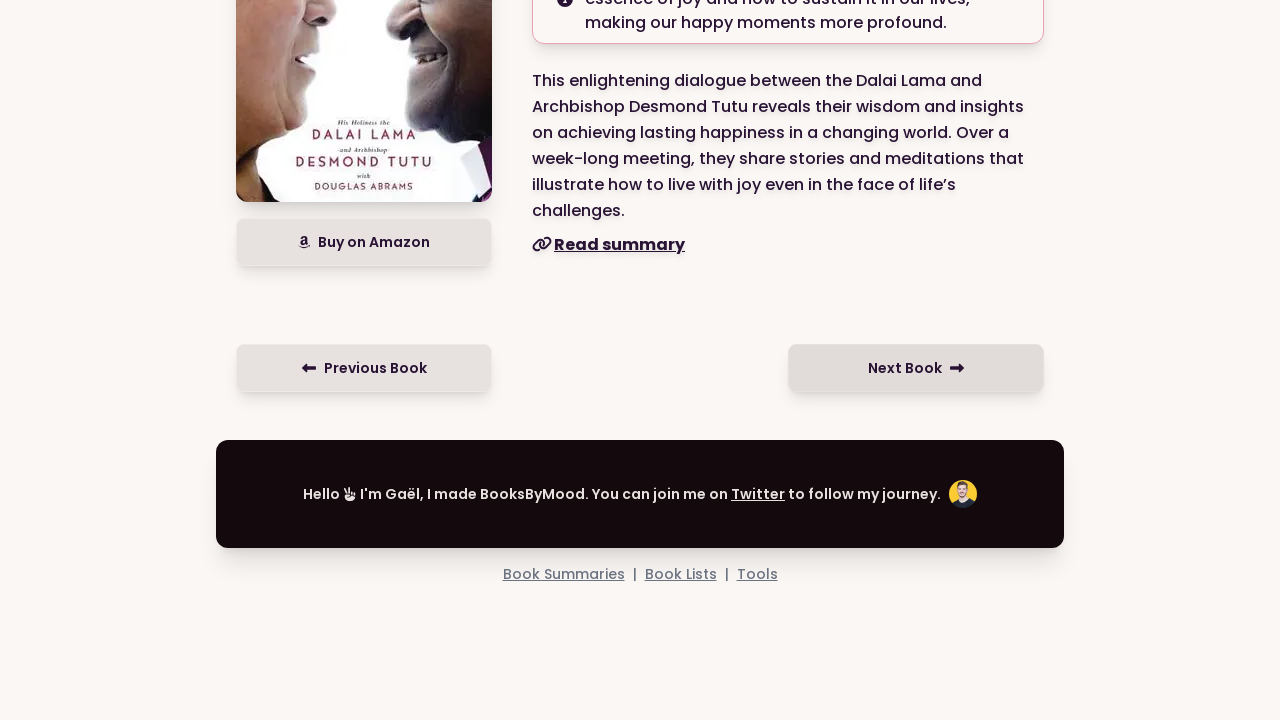

Clicked 'Next Book' button (iteration 2) at (916, 368) on text=Next Book
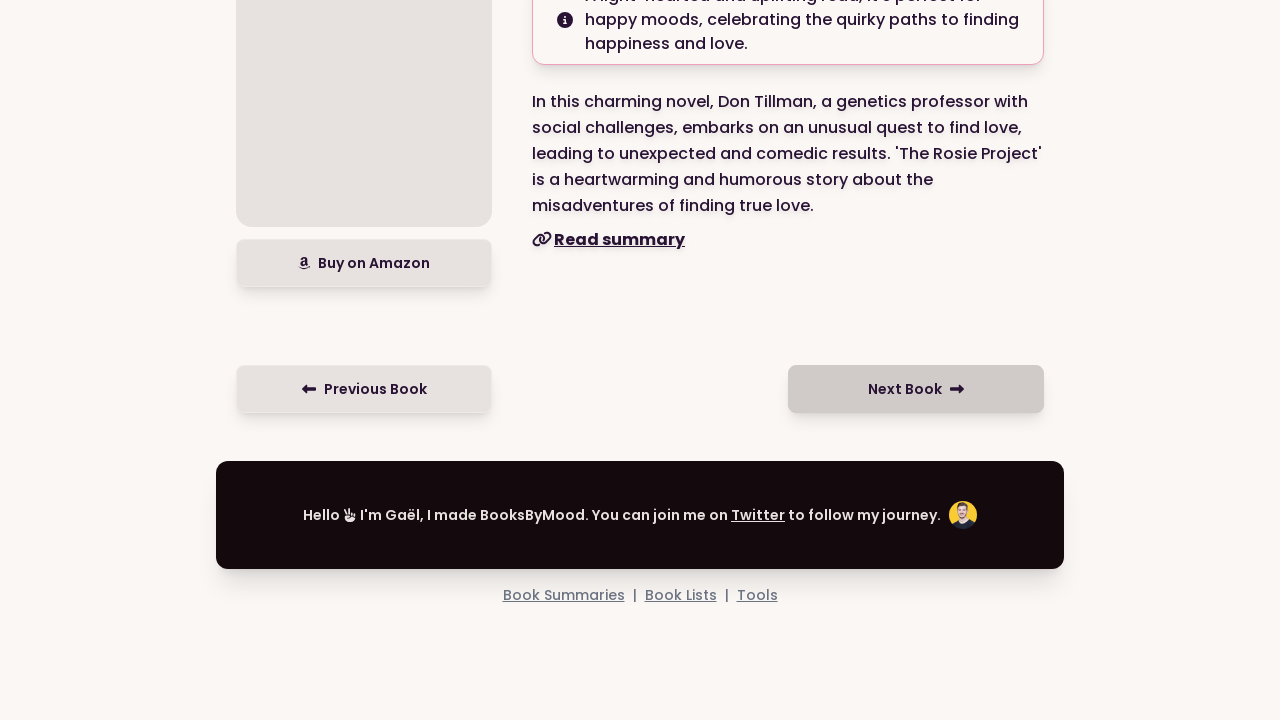

Next book loaded (iteration 2)
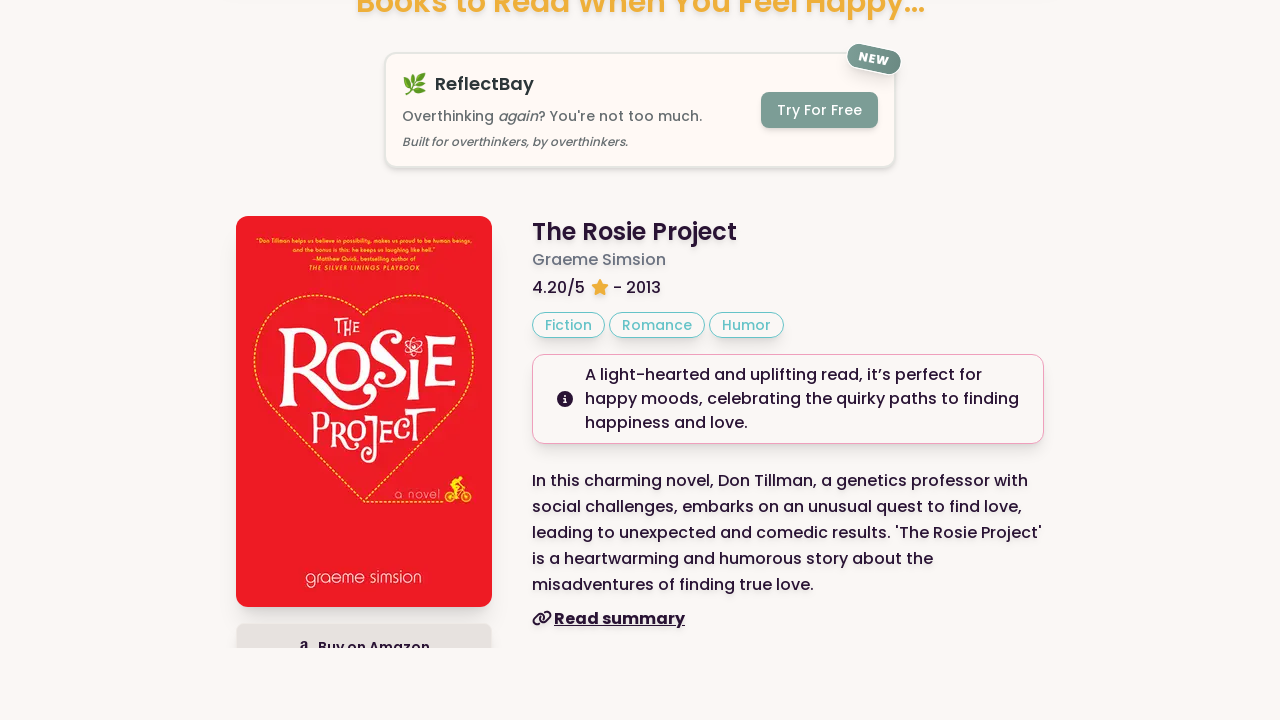

Scrolled to 'Next Book' button (iteration 3)
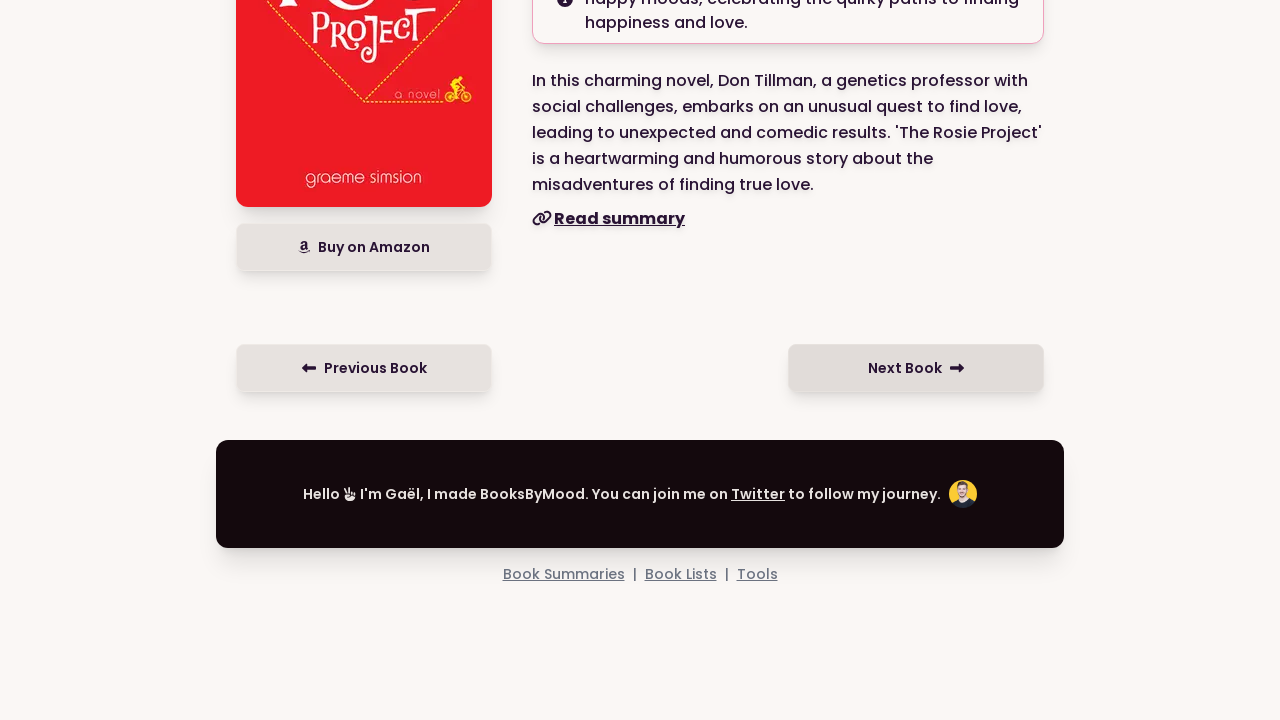

Clicked 'Next Book' button (iteration 3) at (916, 368) on text=Next Book
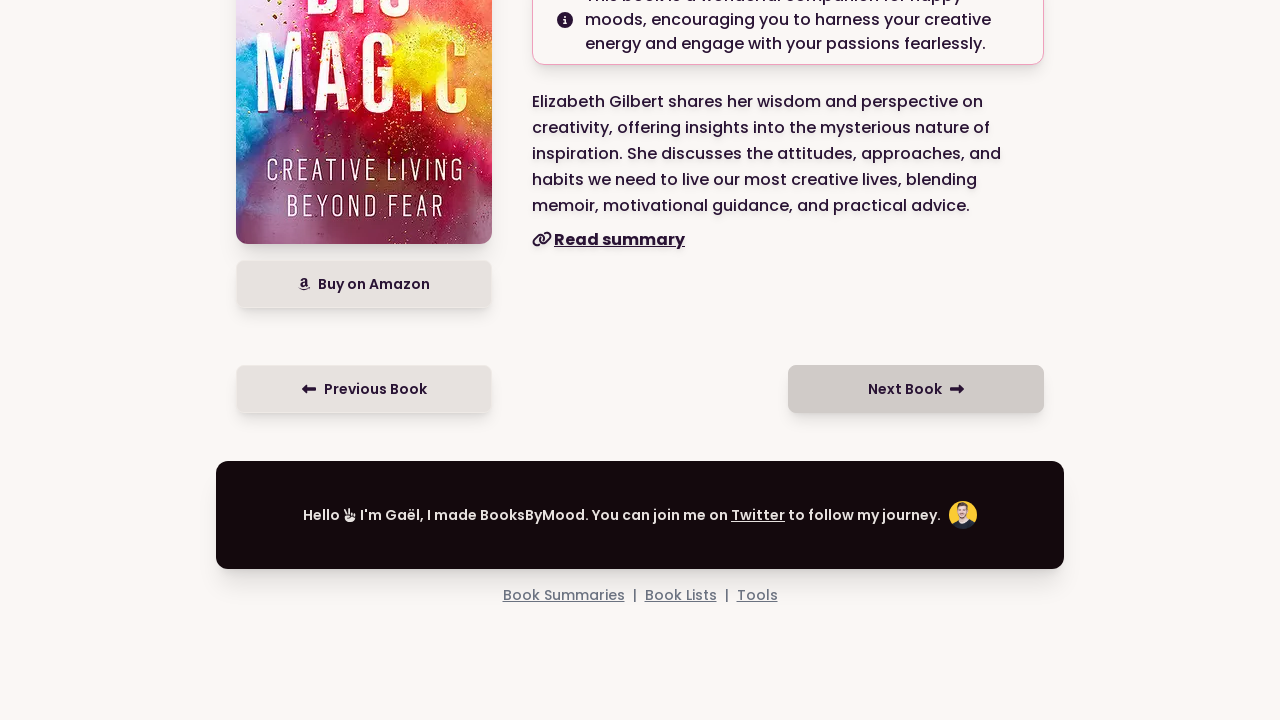

Next book loaded (iteration 3)
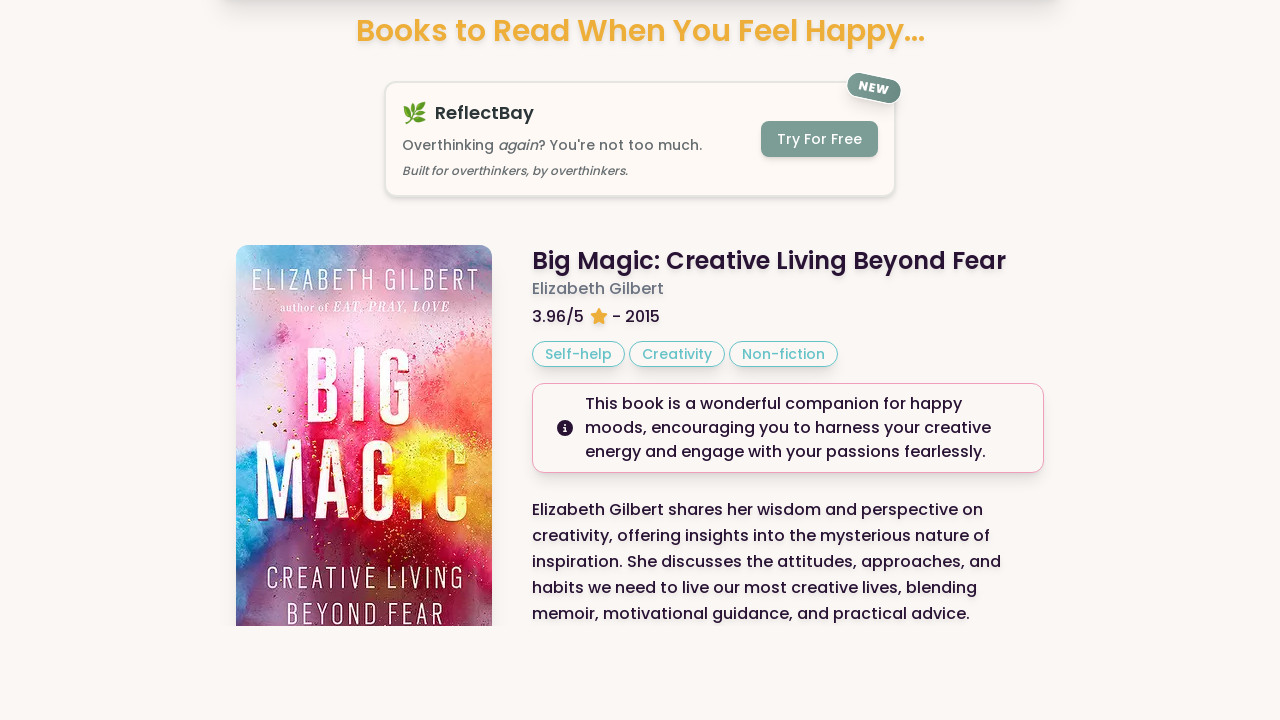

Scrolled to 'Next Book' button (iteration 4)
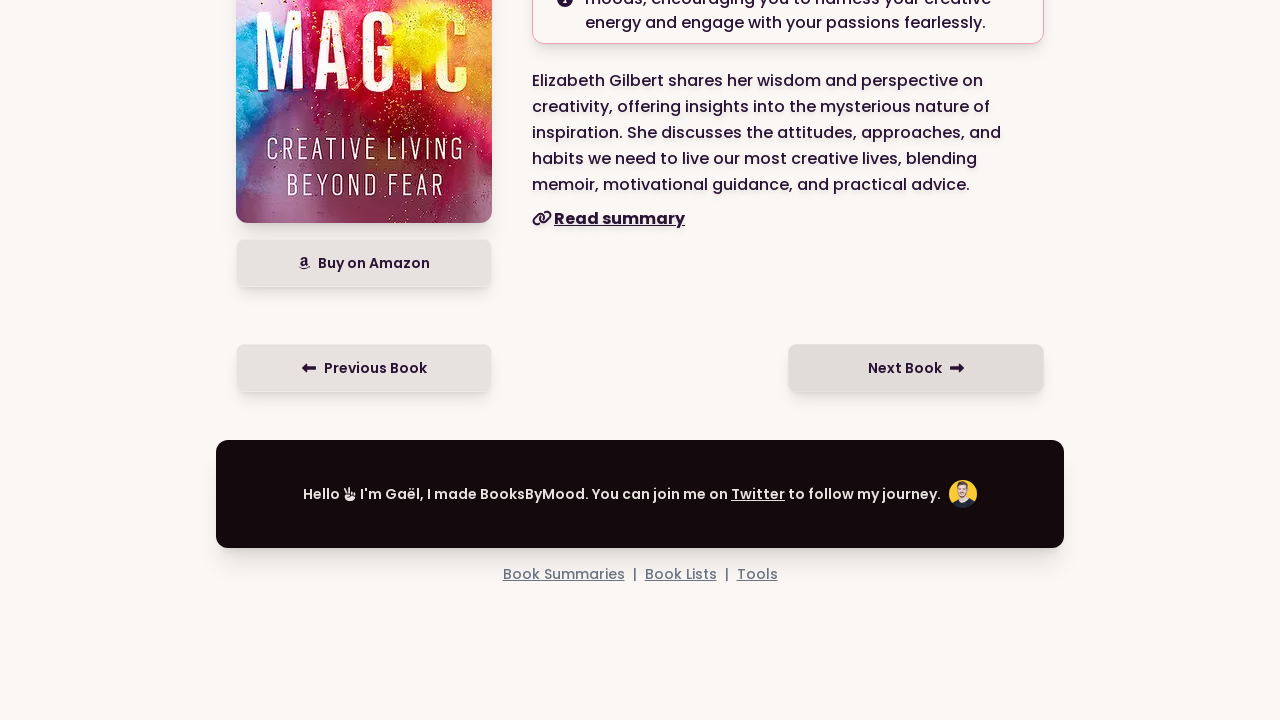

Clicked 'Next Book' button (iteration 4) at (916, 368) on text=Next Book
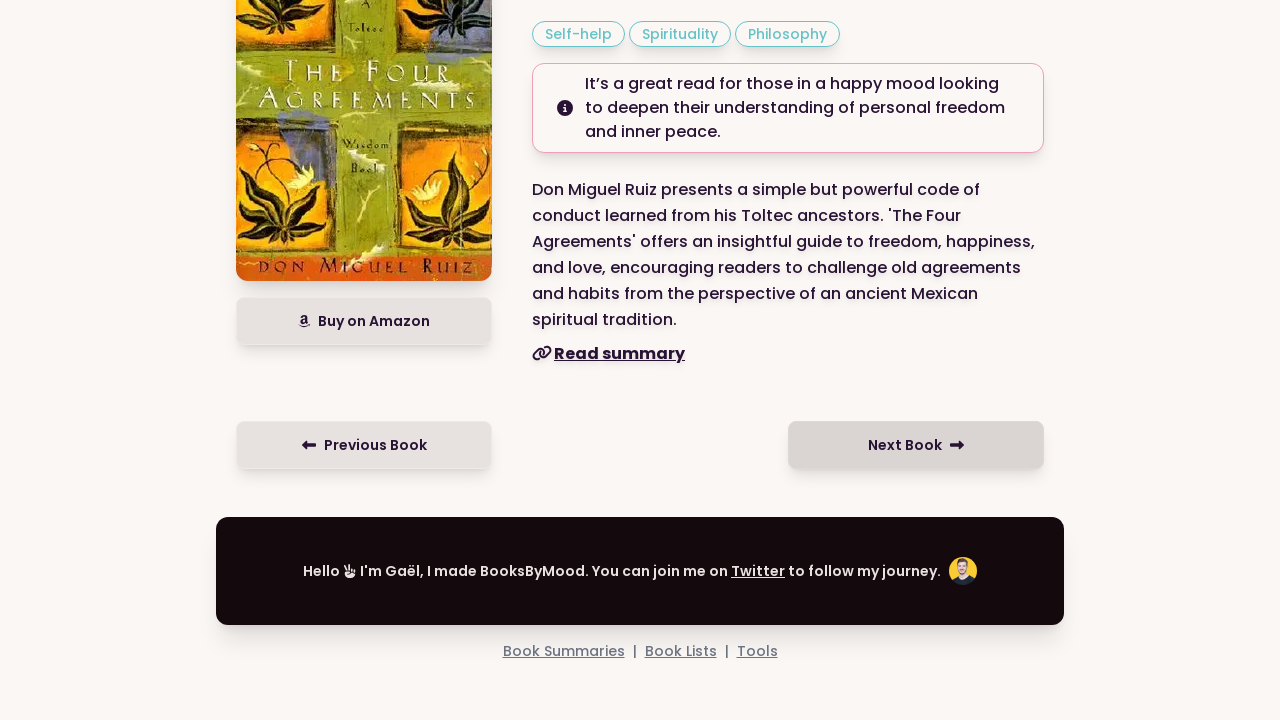

Next book loaded (iteration 4)
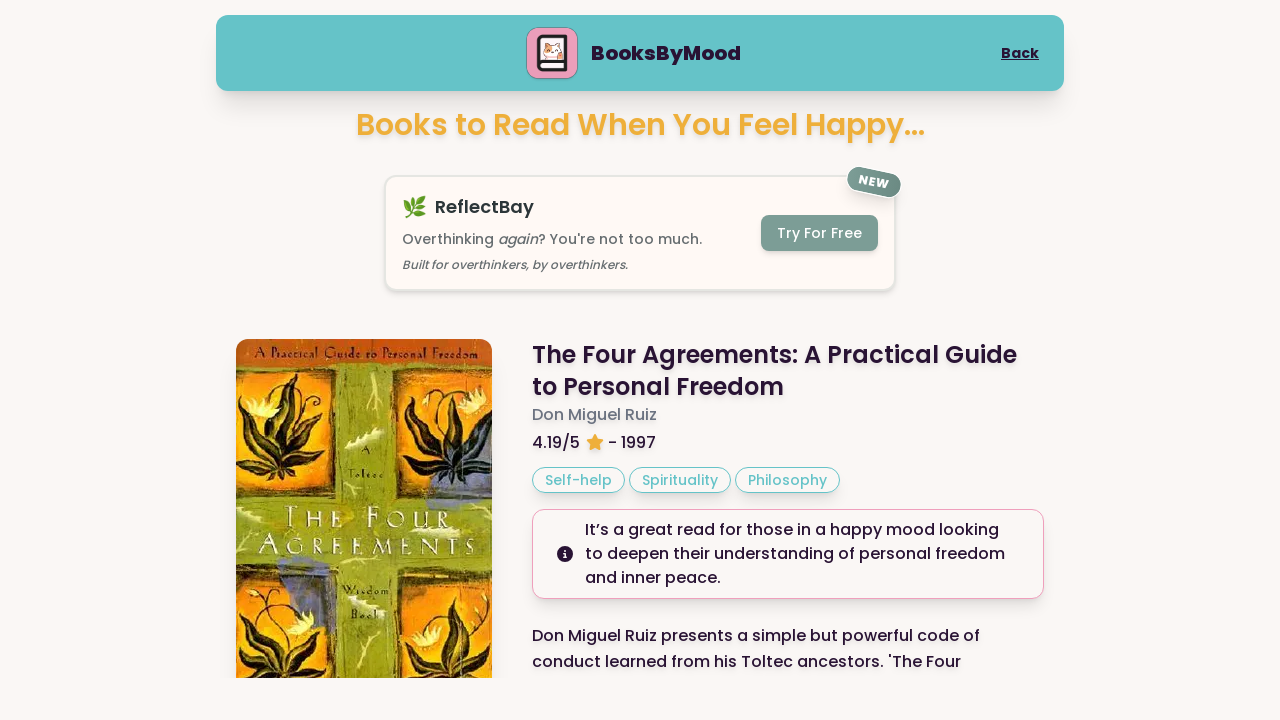

Scrolled to 'Next Book' button (iteration 5)
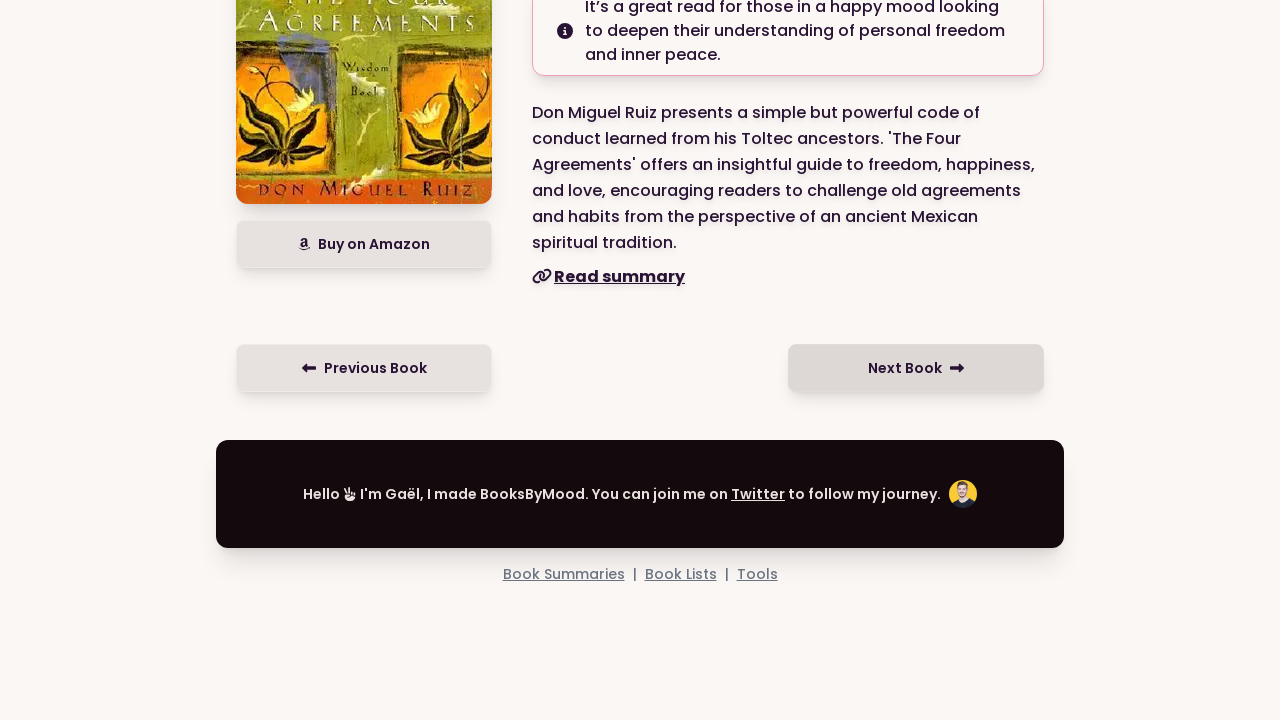

Clicked 'Next Book' button (iteration 5) at (916, 368) on text=Next Book
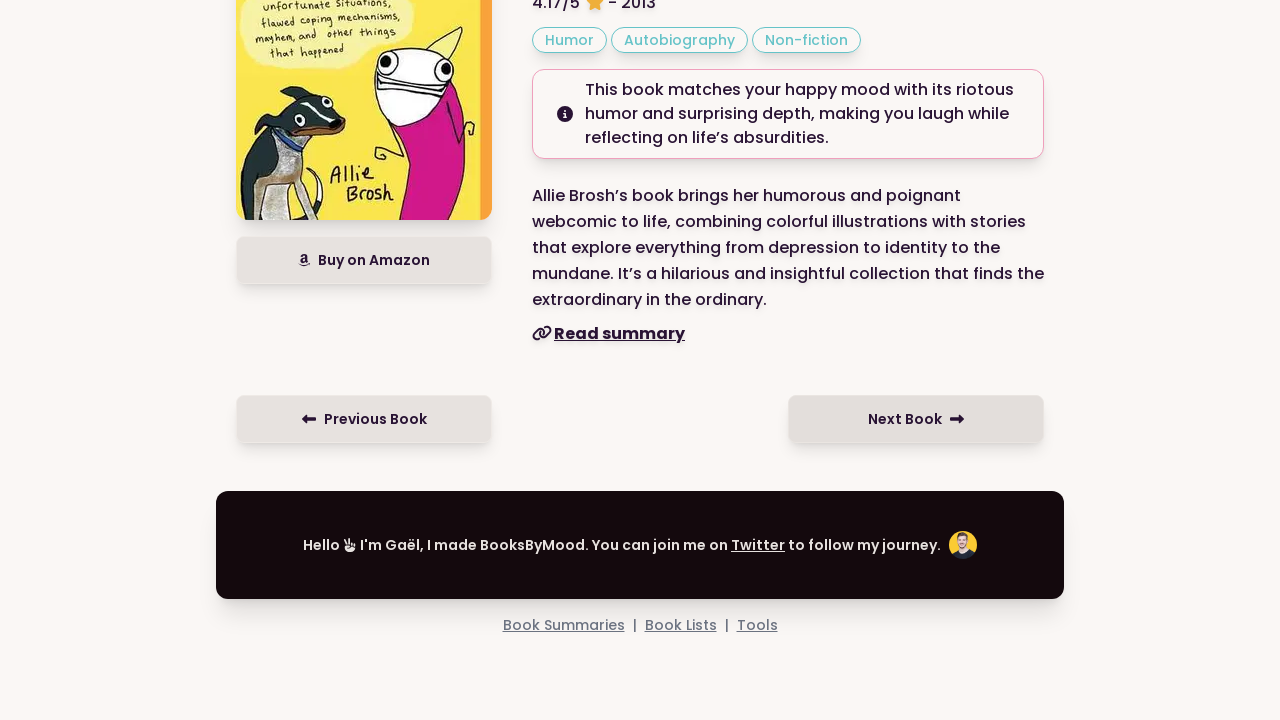

Next book loaded (iteration 5)
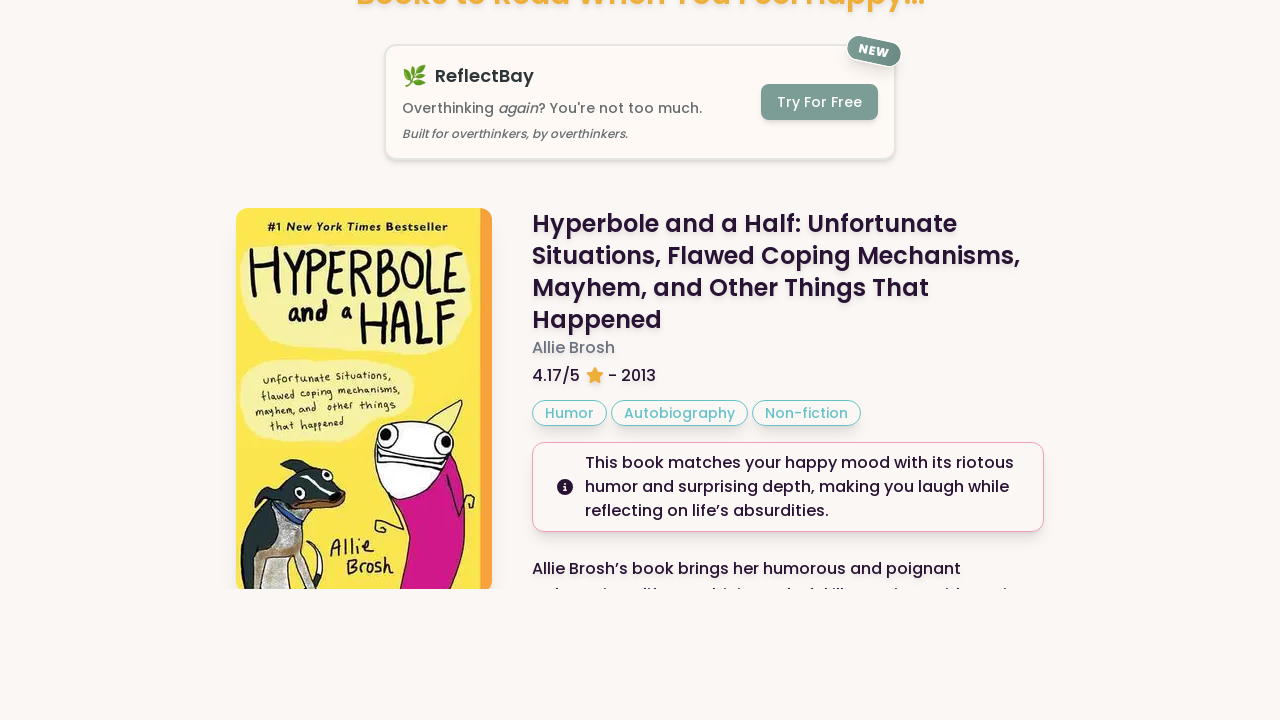

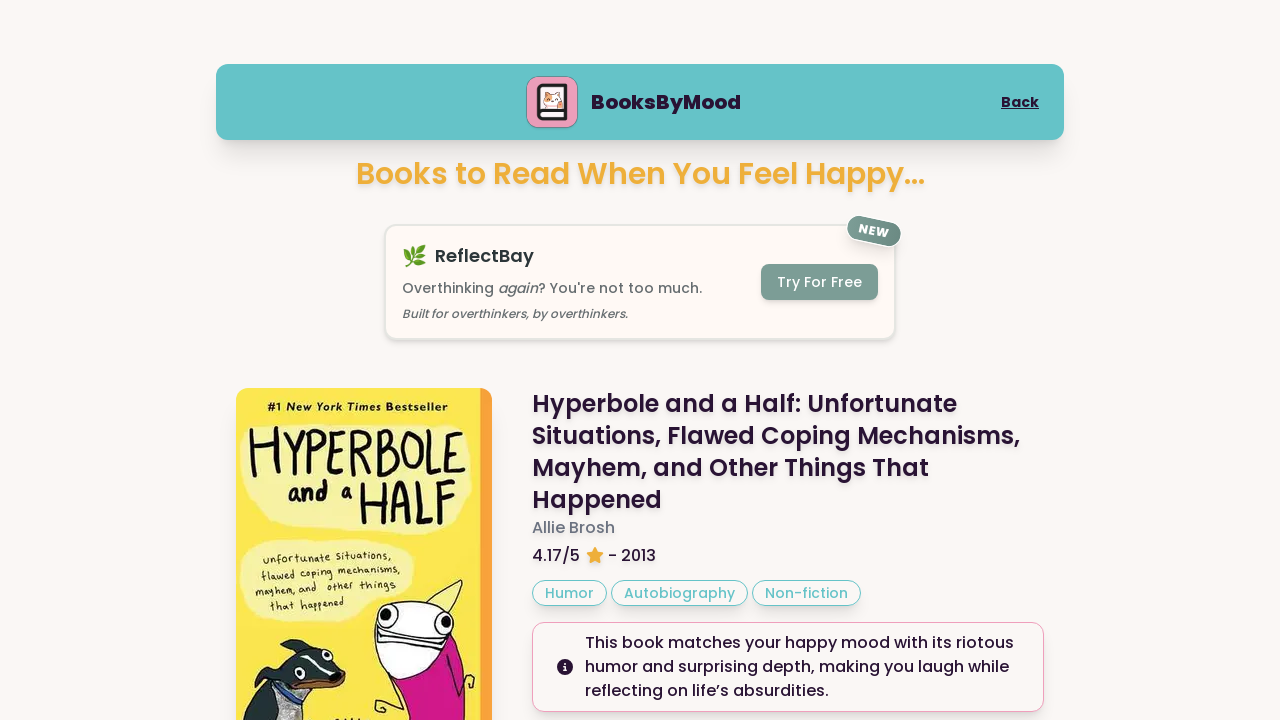